Fills out a demo request form with personal information (first name, last name, email, phone) and submits it to access a booking calendar, then verifies the calendar loads with available day buttons.

Starting URL: https://cincpro.chilipiper.com/concierge-router/link/lp-request-a-demo-agent-advice

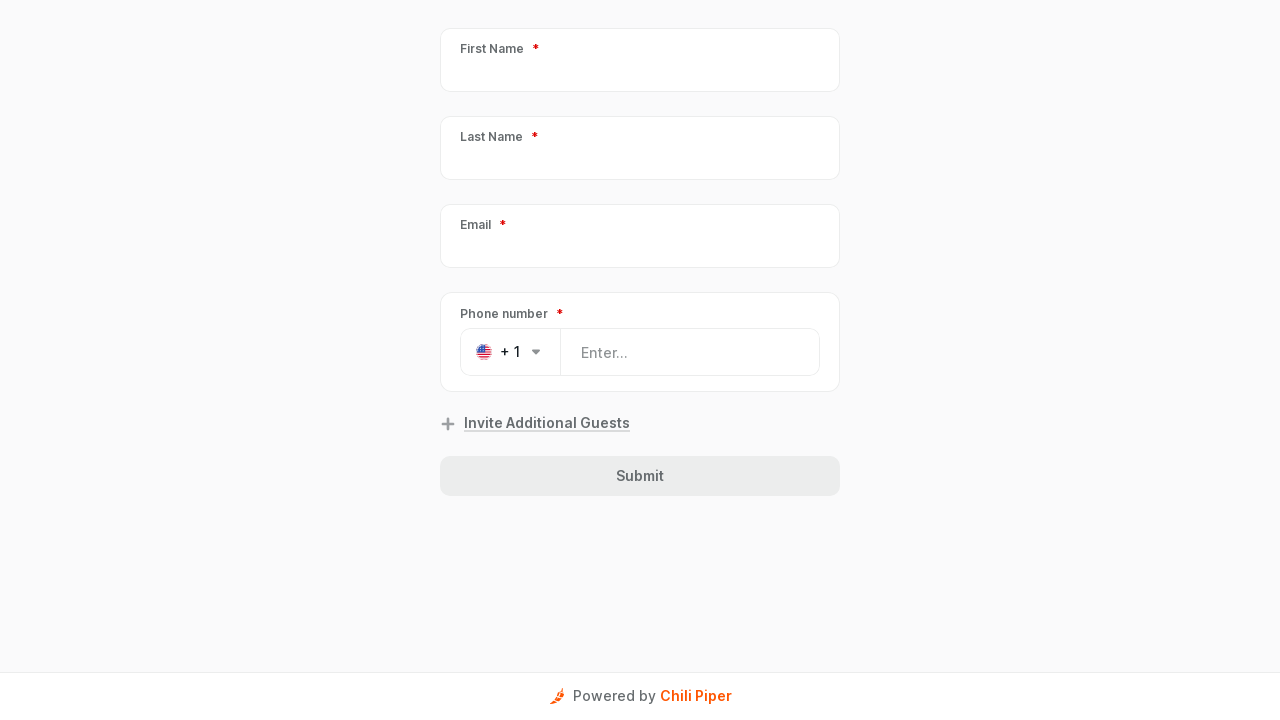

Waited 2 seconds for page to load
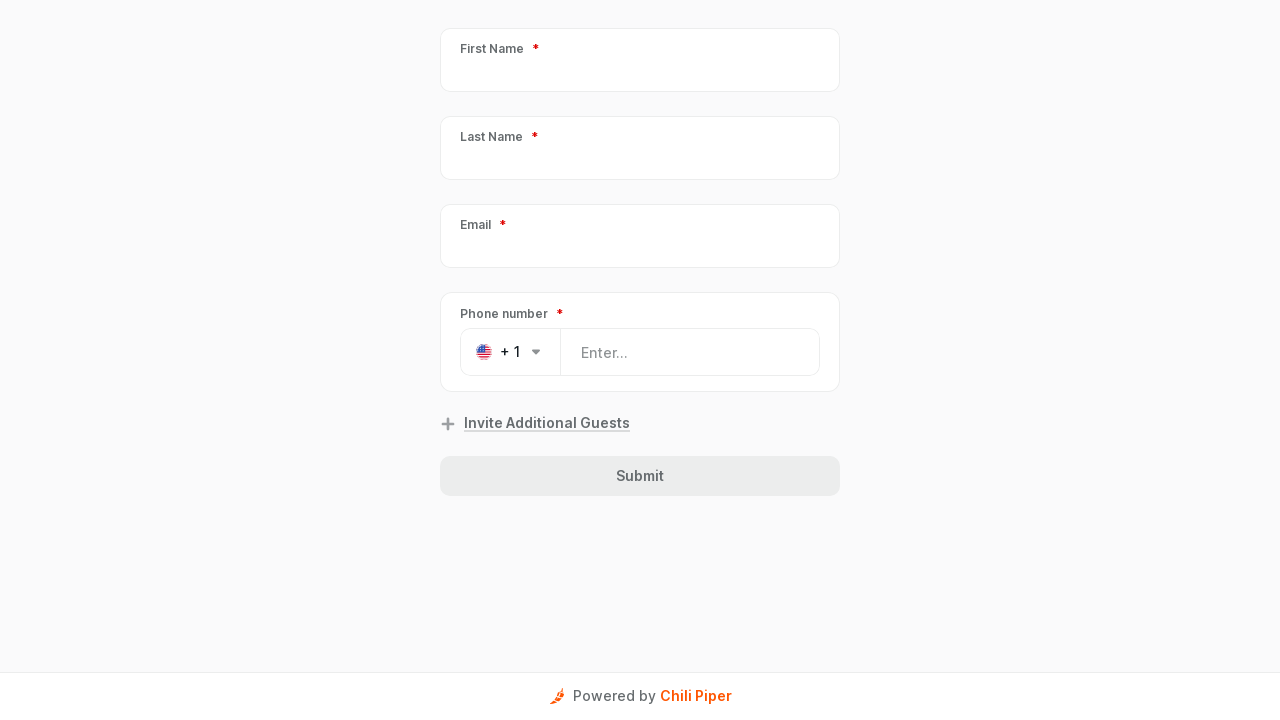

Located first name field with selector: [data-test-id="GuestFormField-PersonFirstName"]
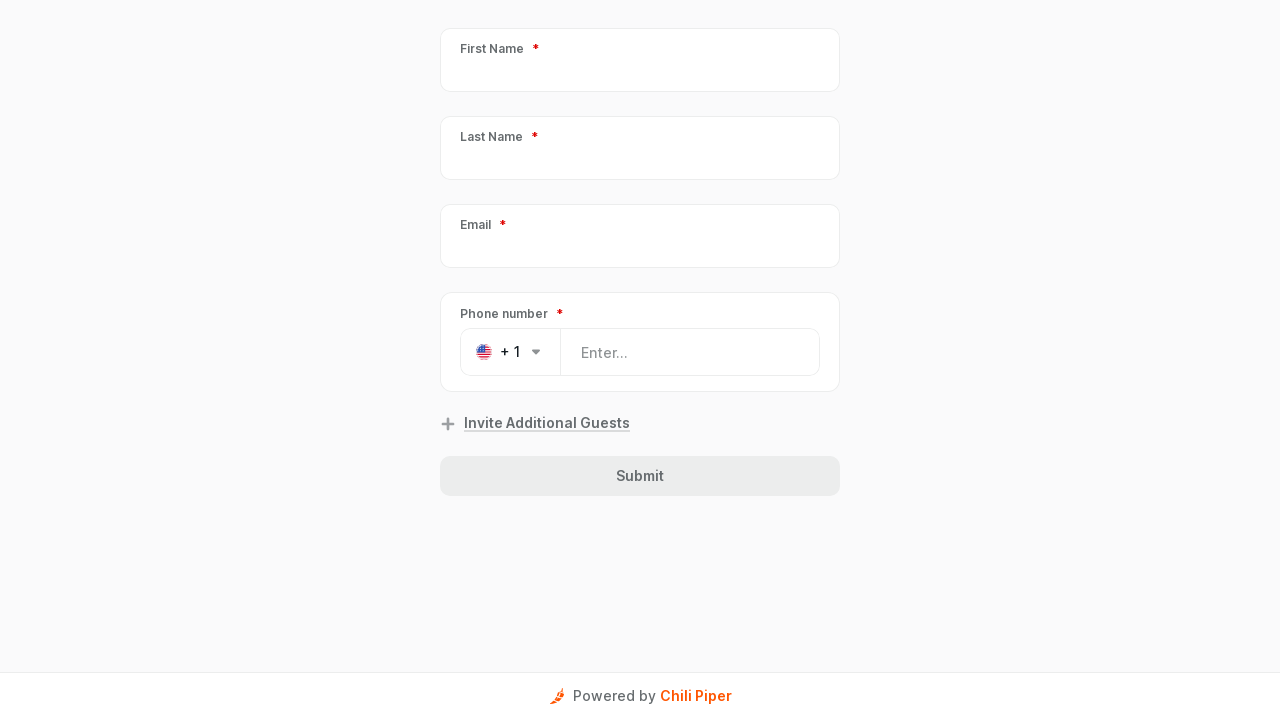

Filled first name field with 'Jennifer' on [data-test-id="GuestFormField-PersonFirstName"]
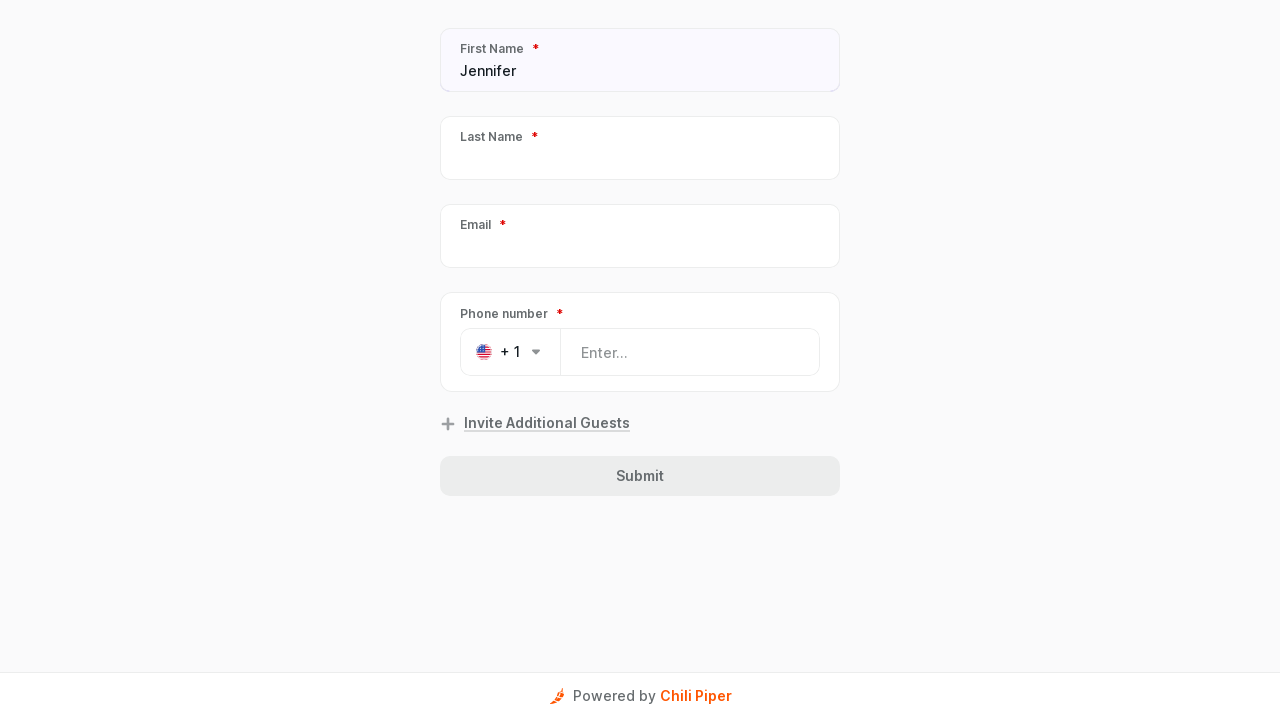

Located last name field with selector: [data-test-id="GuestFormField-PersonLastName"]
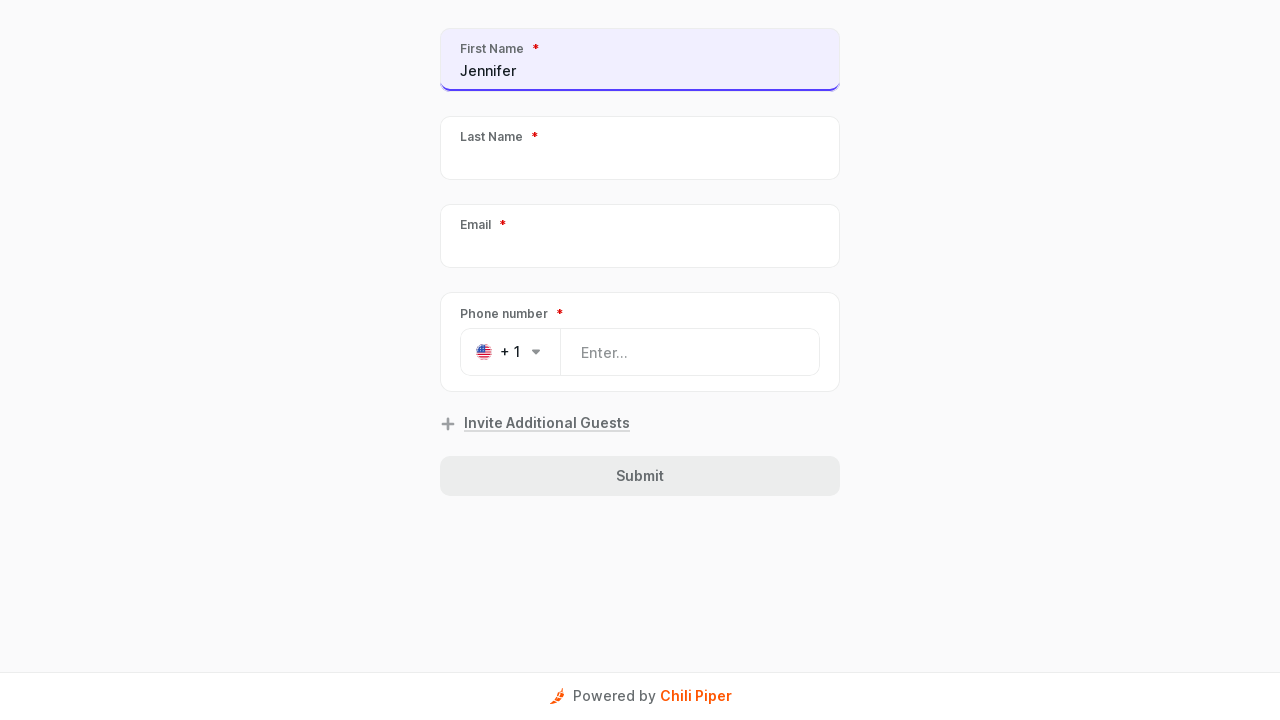

Filled last name field with 'Thompson' on [data-test-id="GuestFormField-PersonLastName"]
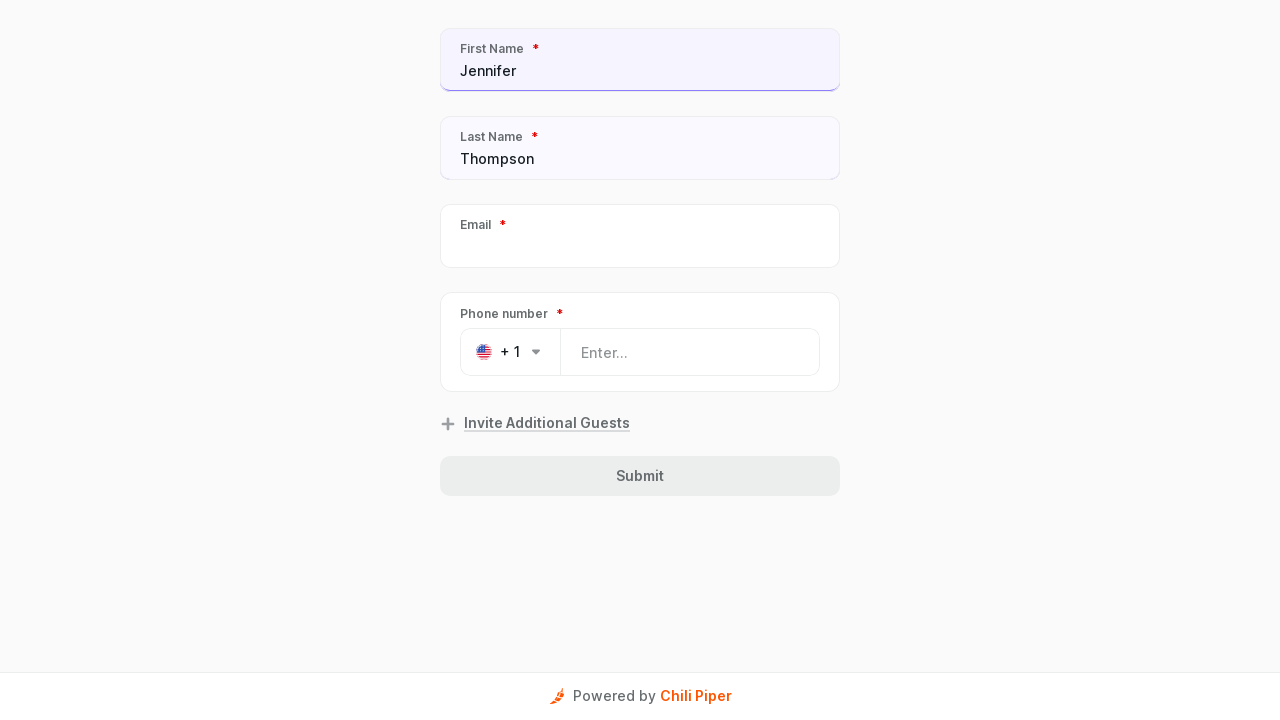

Located email field with selector: [data-test-id="GuestFormField-PersonEmail"]
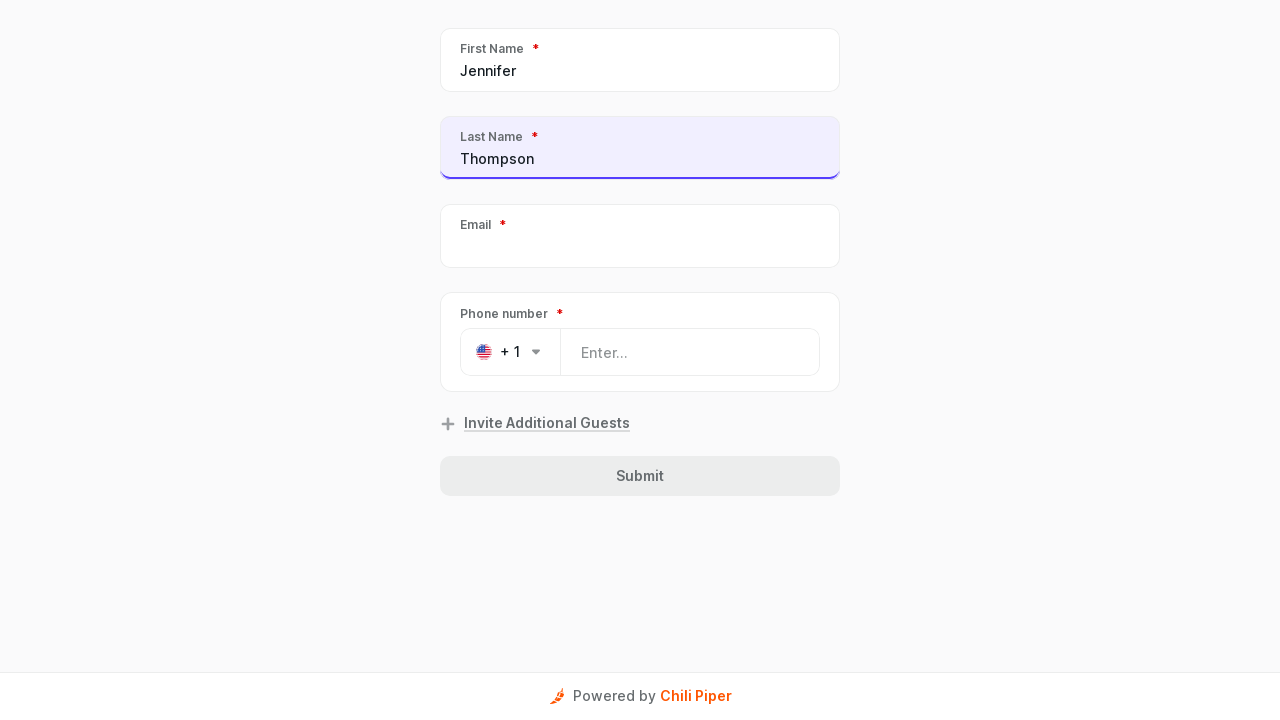

Filled email field with 'jennifer.thompson@testmail.com' on [data-test-id="GuestFormField-PersonEmail"]
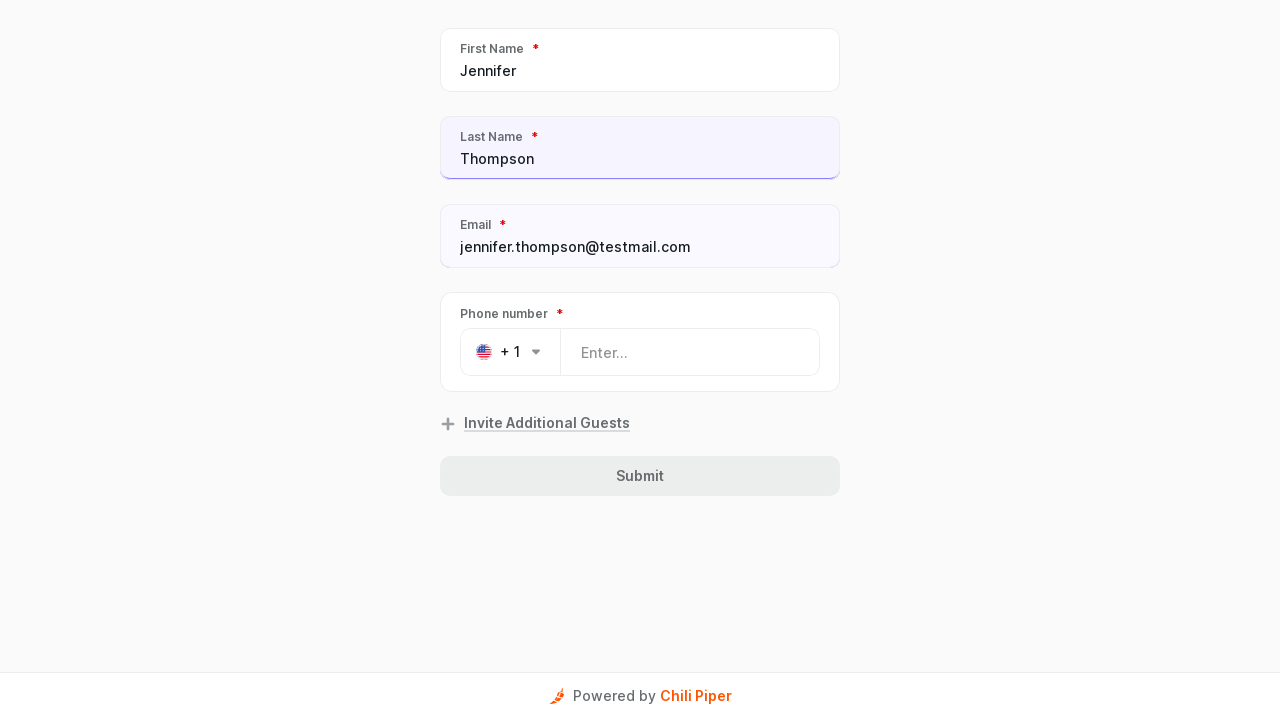

Located phone field with selector: [data-test-id="PhoneField-input"]
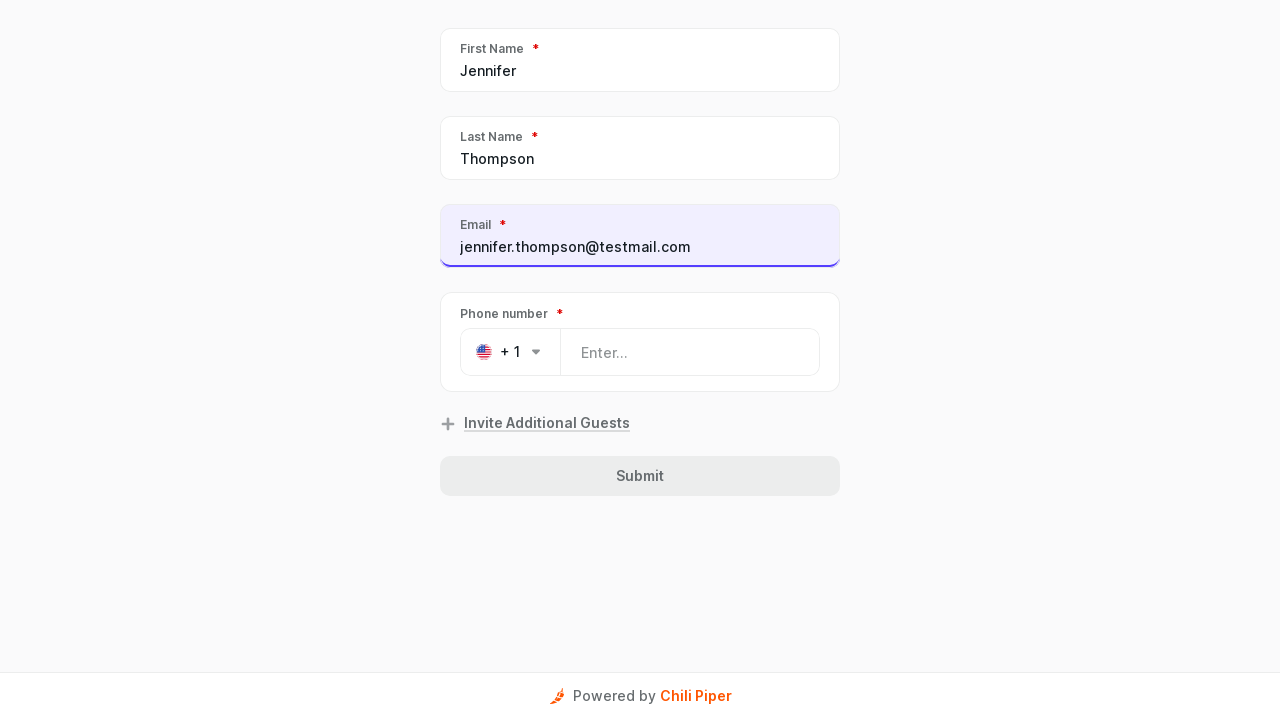

Filled phone field with '5551234567' on [data-test-id="PhoneField-input"]
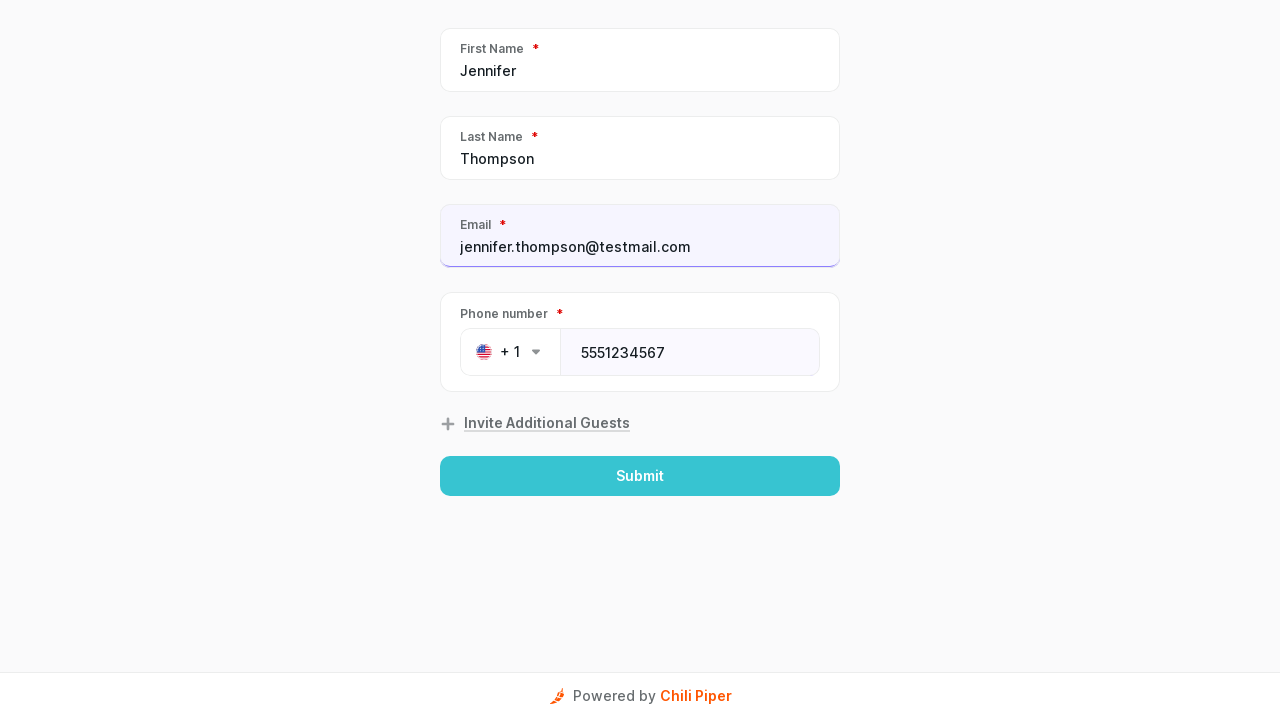

Located submit button with selector: button[type="submit"]
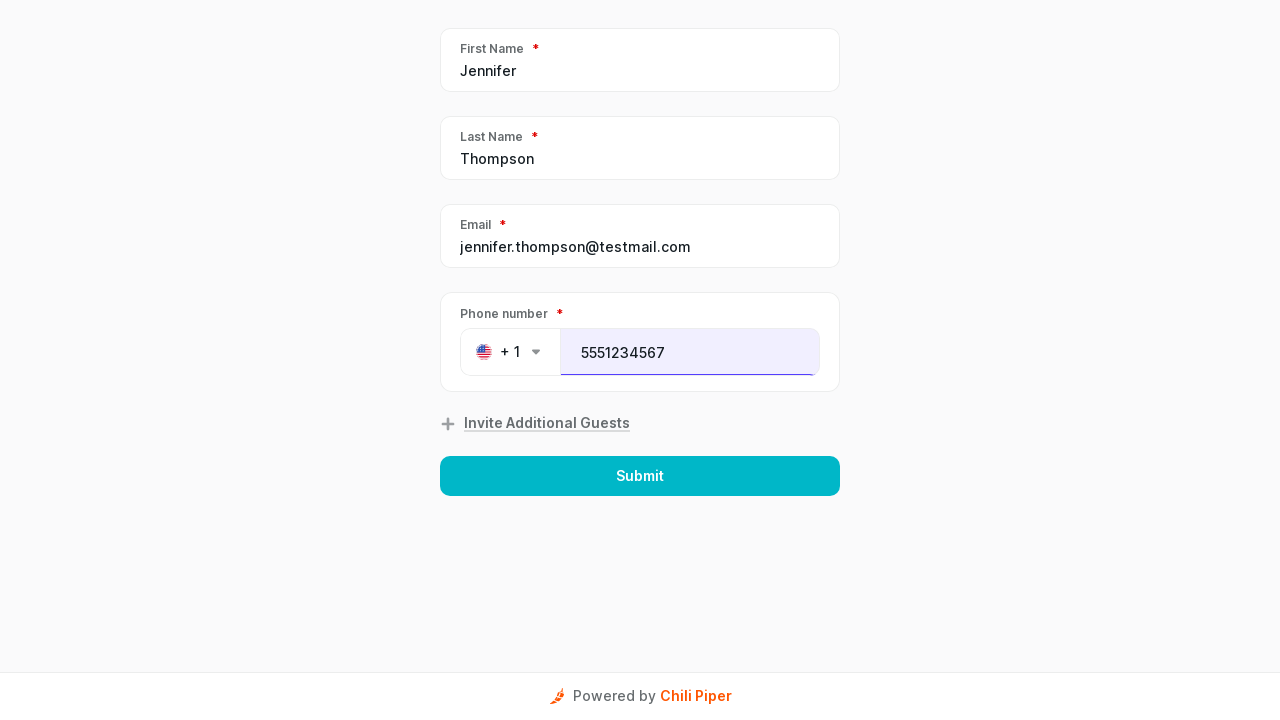

Clicked submit button to submit form at (640, 476) on button[type="submit"]
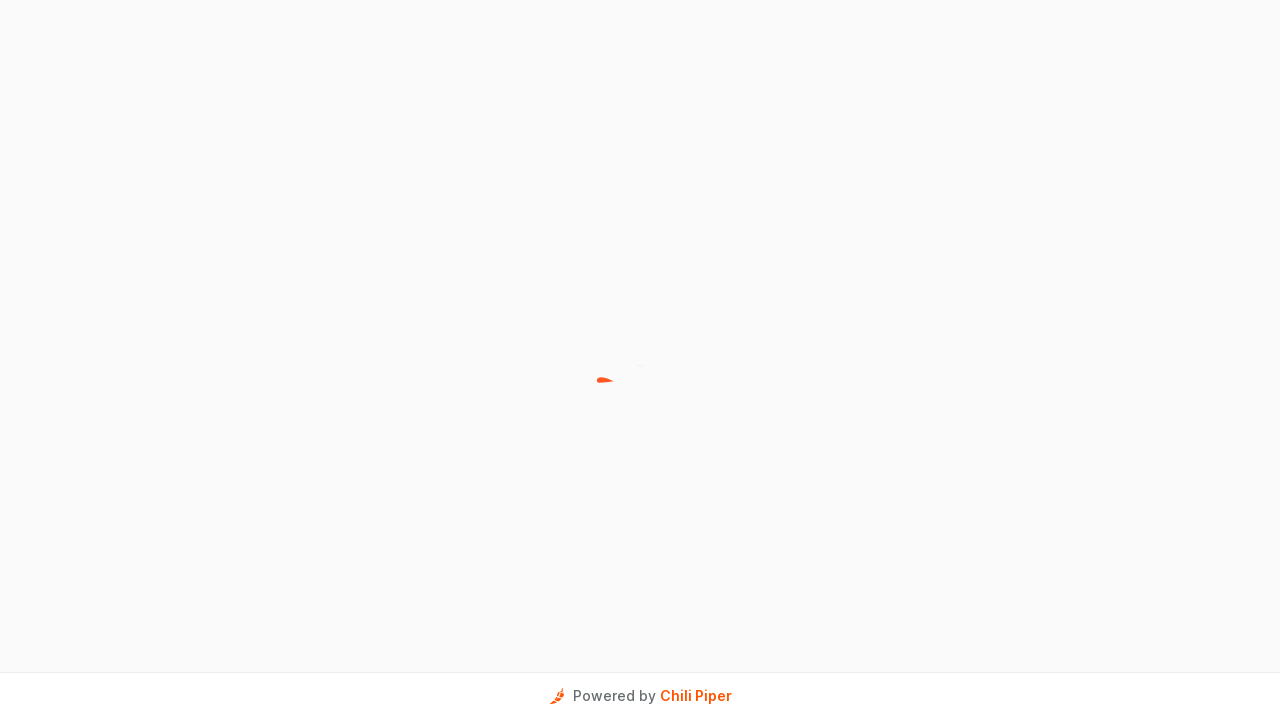

Waited 5 seconds for calendar to load
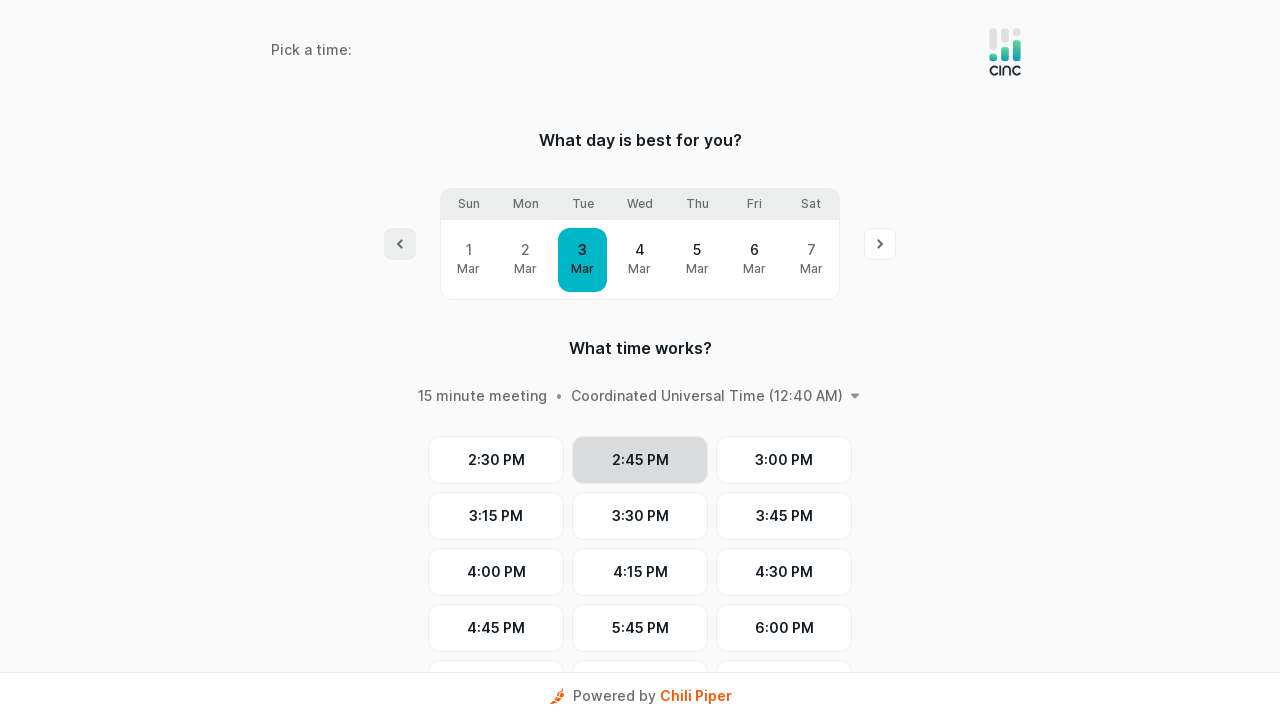

Calendar loaded successfully with day buttons (selector: button:has-text("Monday"))
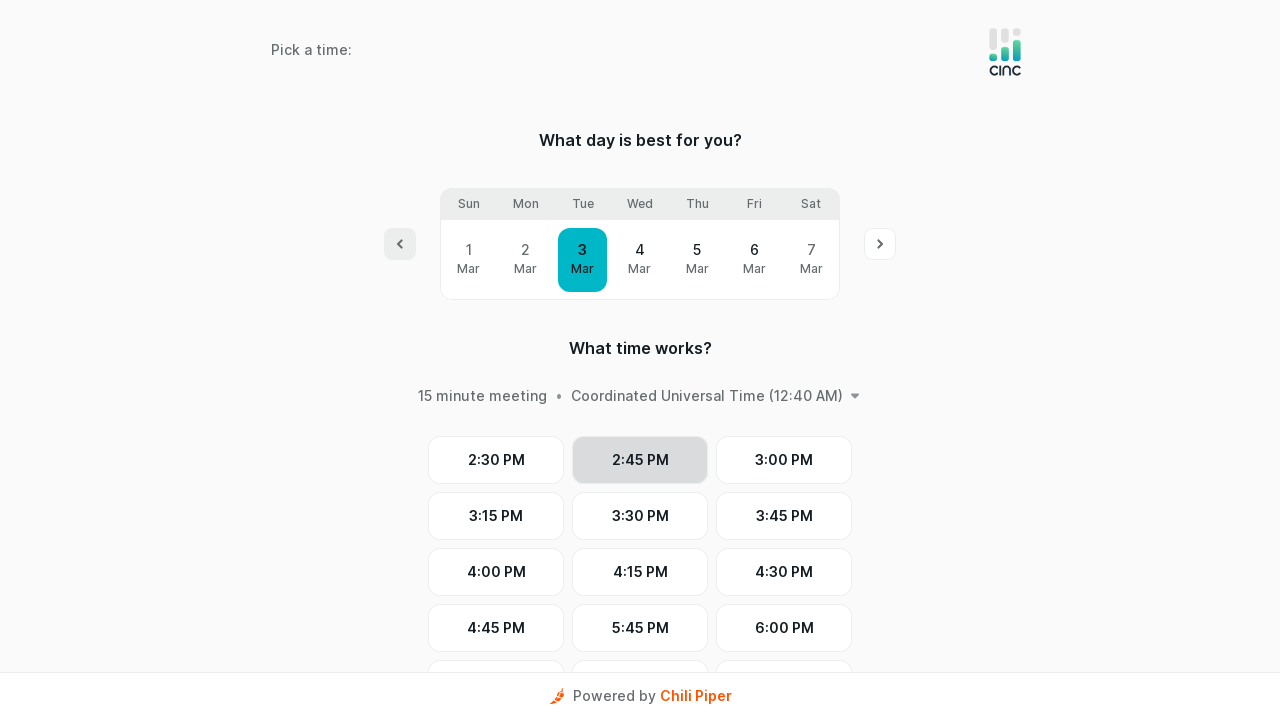

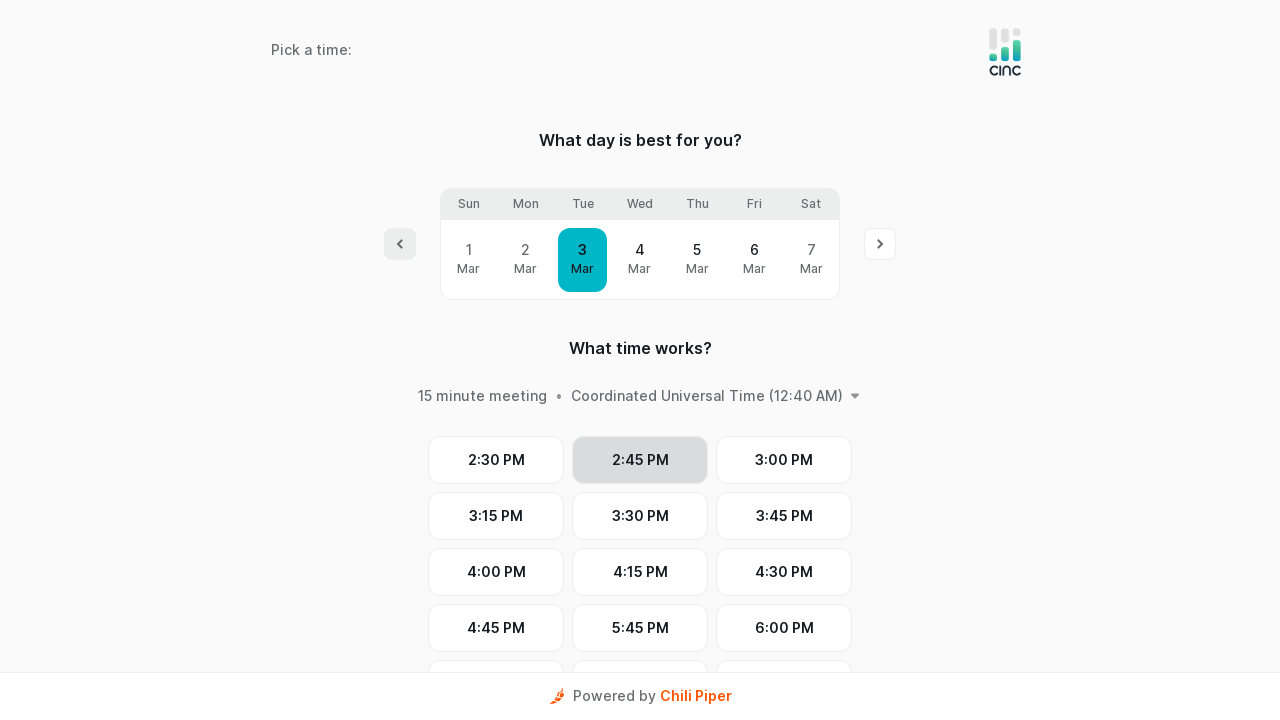